Tests login form with valid username but wrong password and verifies error

Starting URL: https://www.demoblaze.com/

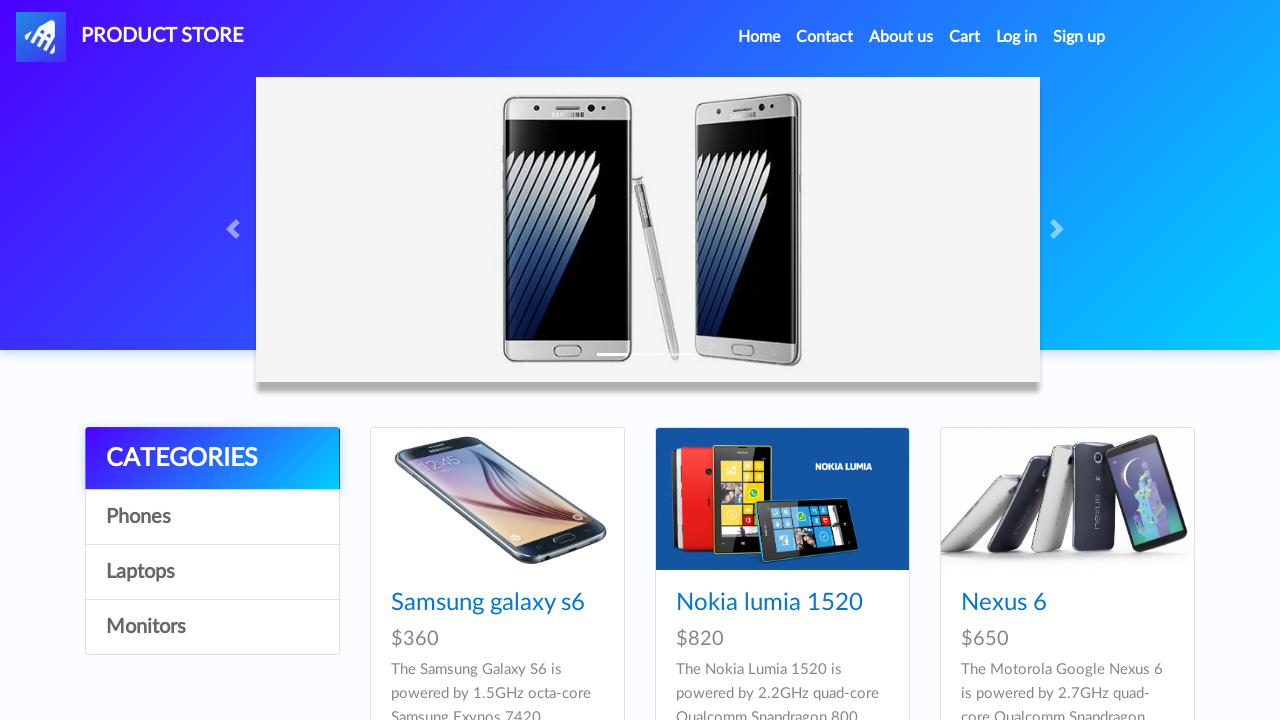

Reloaded the page to start fresh
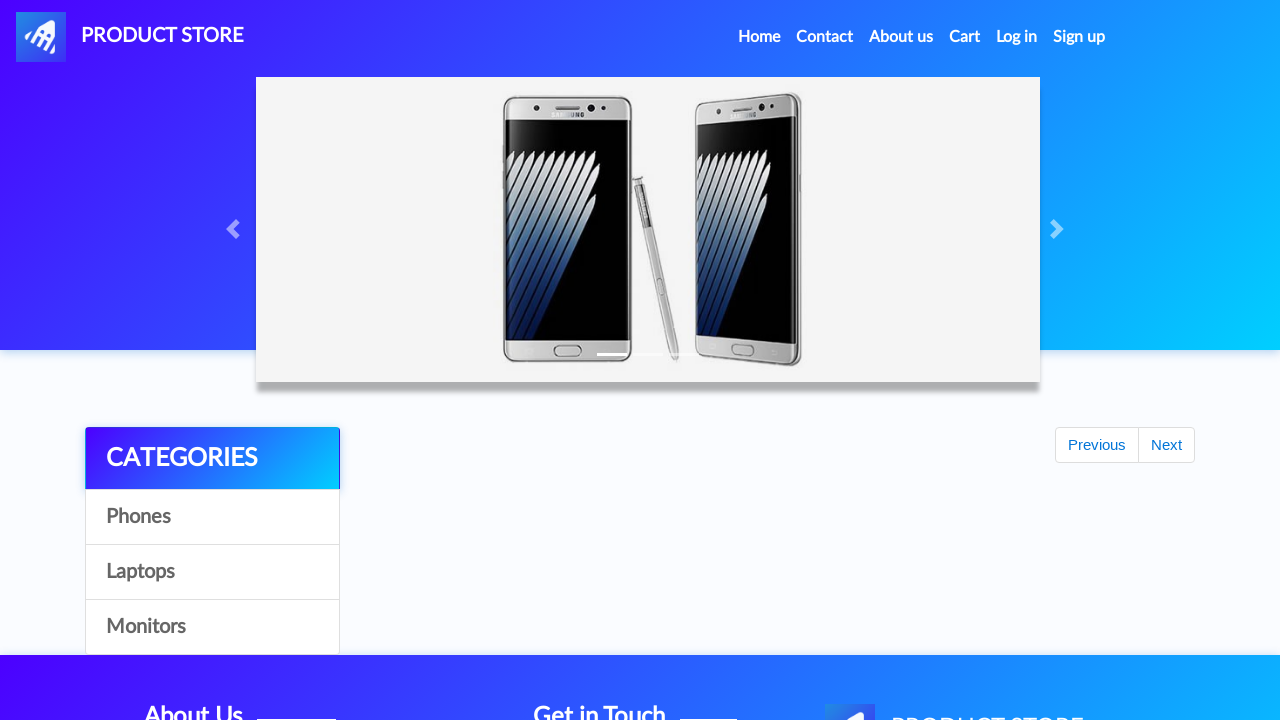

Waited 2 seconds for page to fully load
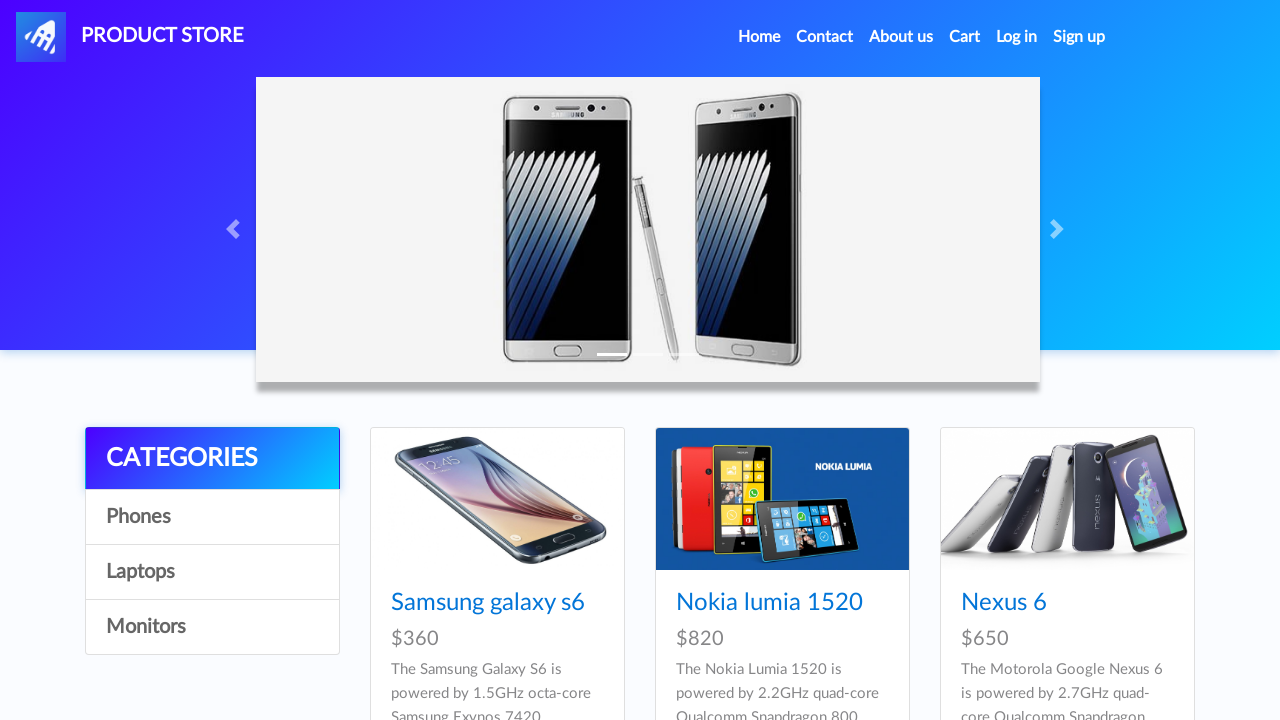

Clicked login button to open login modal at (1017, 37) on #login2
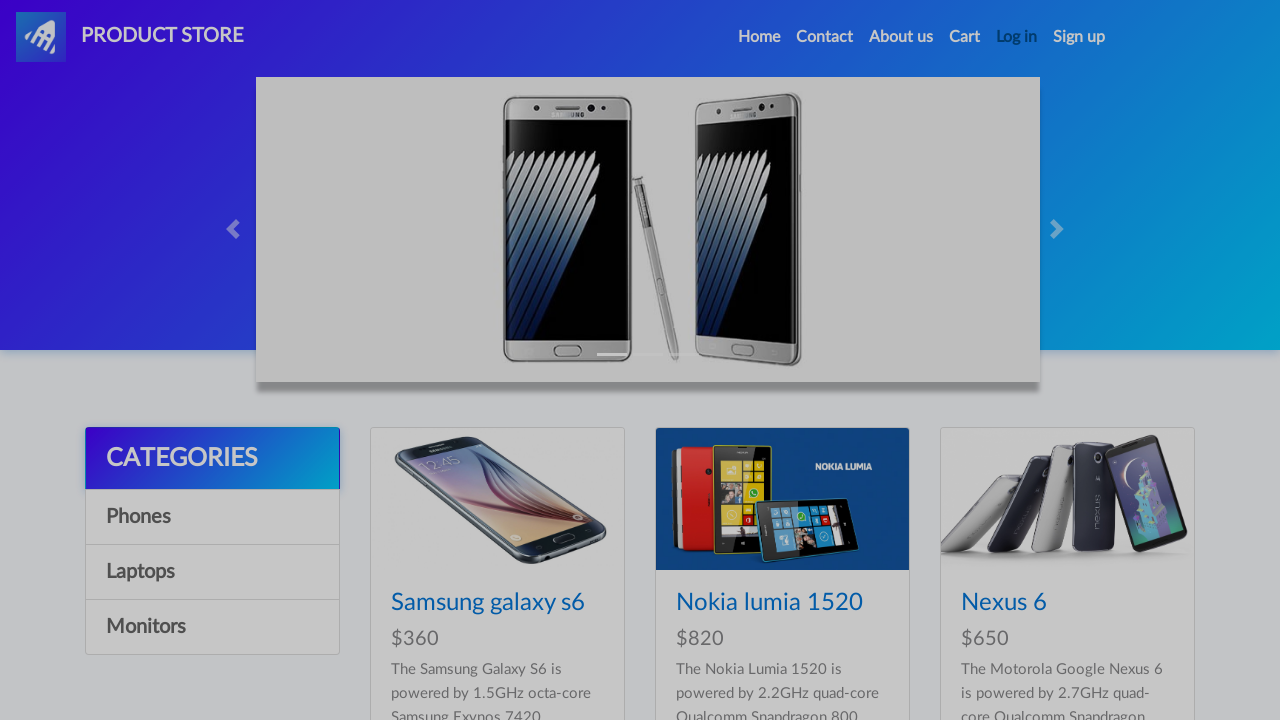

Filled username field with 'Username' on #loginusername
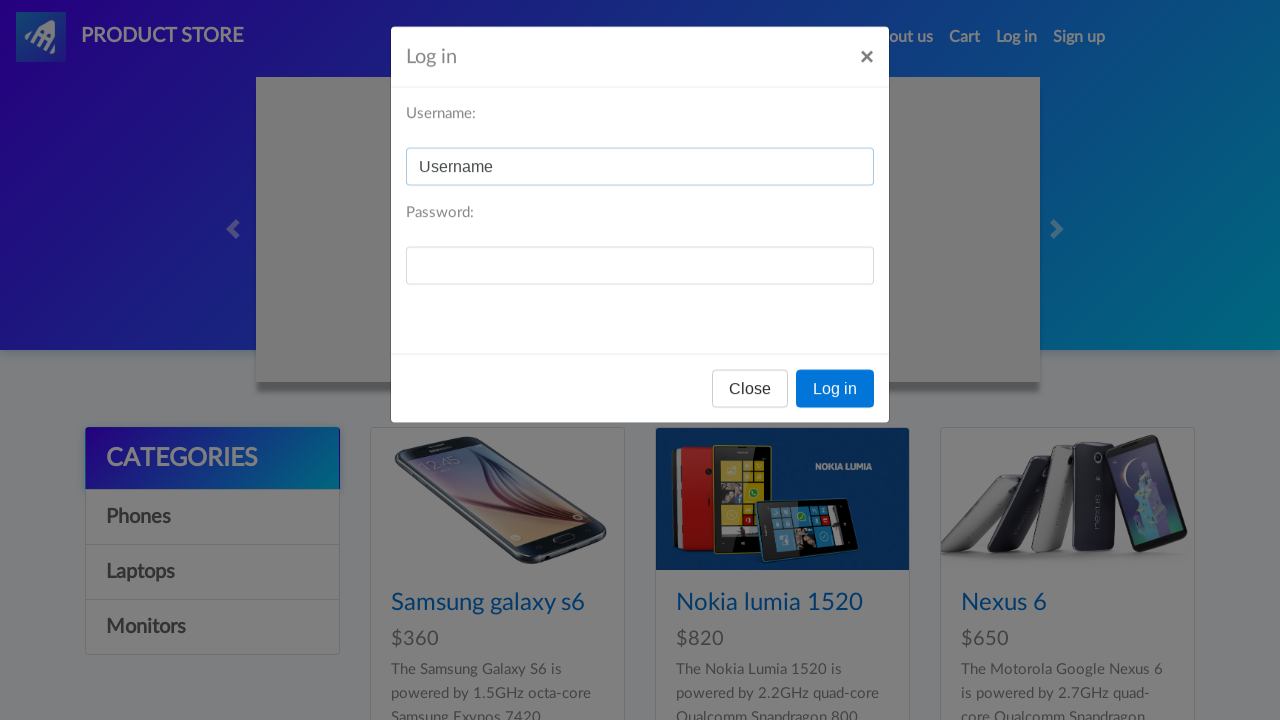

Filled password field with incorrect password 'password123' on #loginpassword
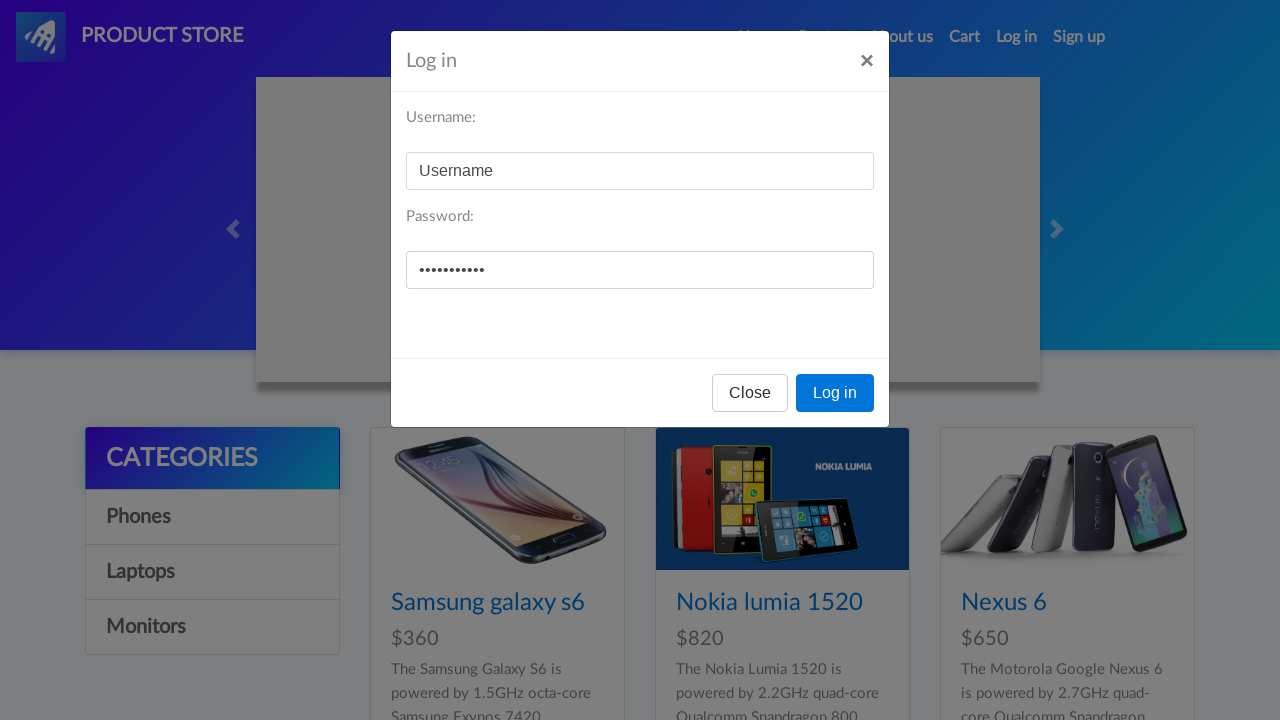

Waited 2 seconds before submitting login form
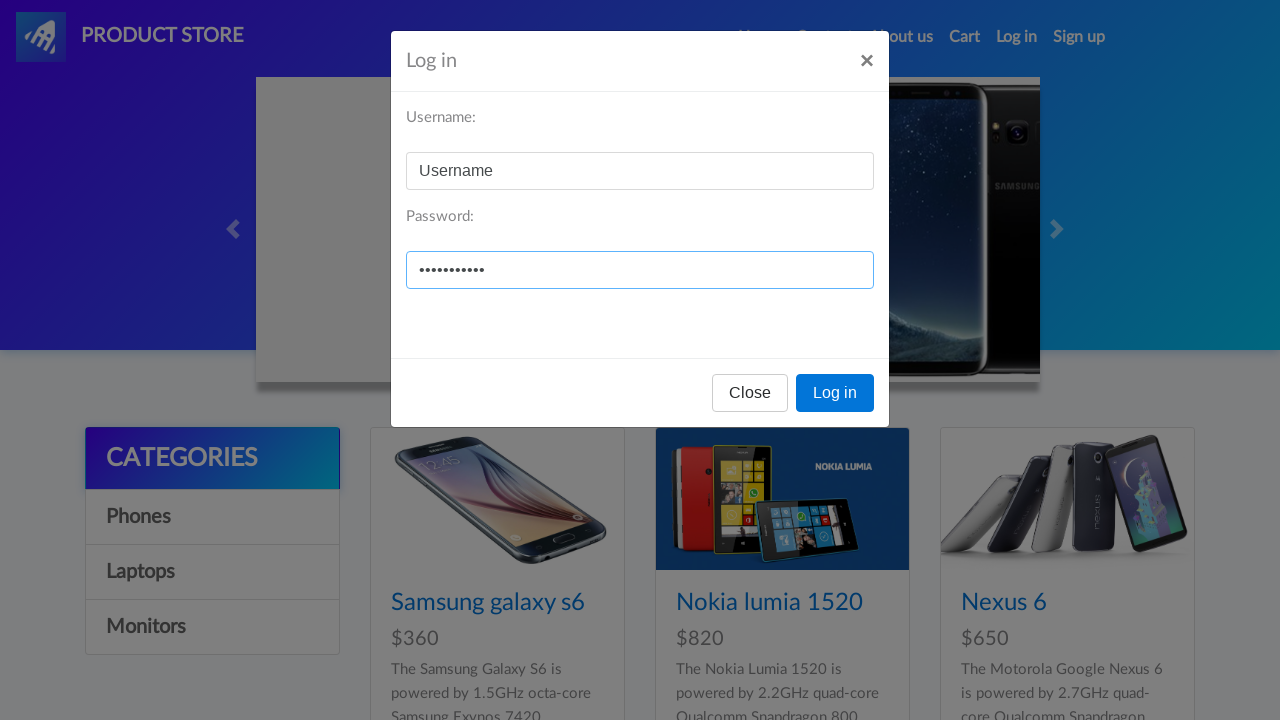

Clicked 'Log in' button to submit form with invalid credentials at (835, 393) on button:has-text('Log in')
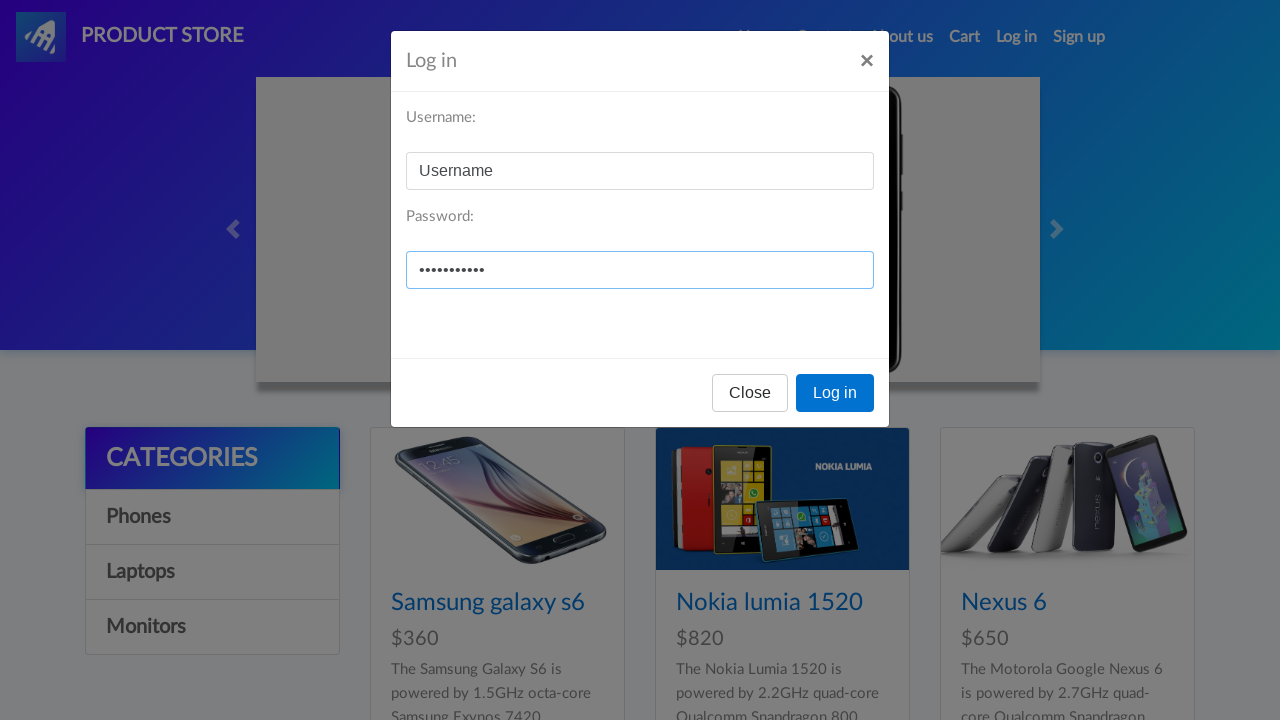

Waited 2 seconds for login response
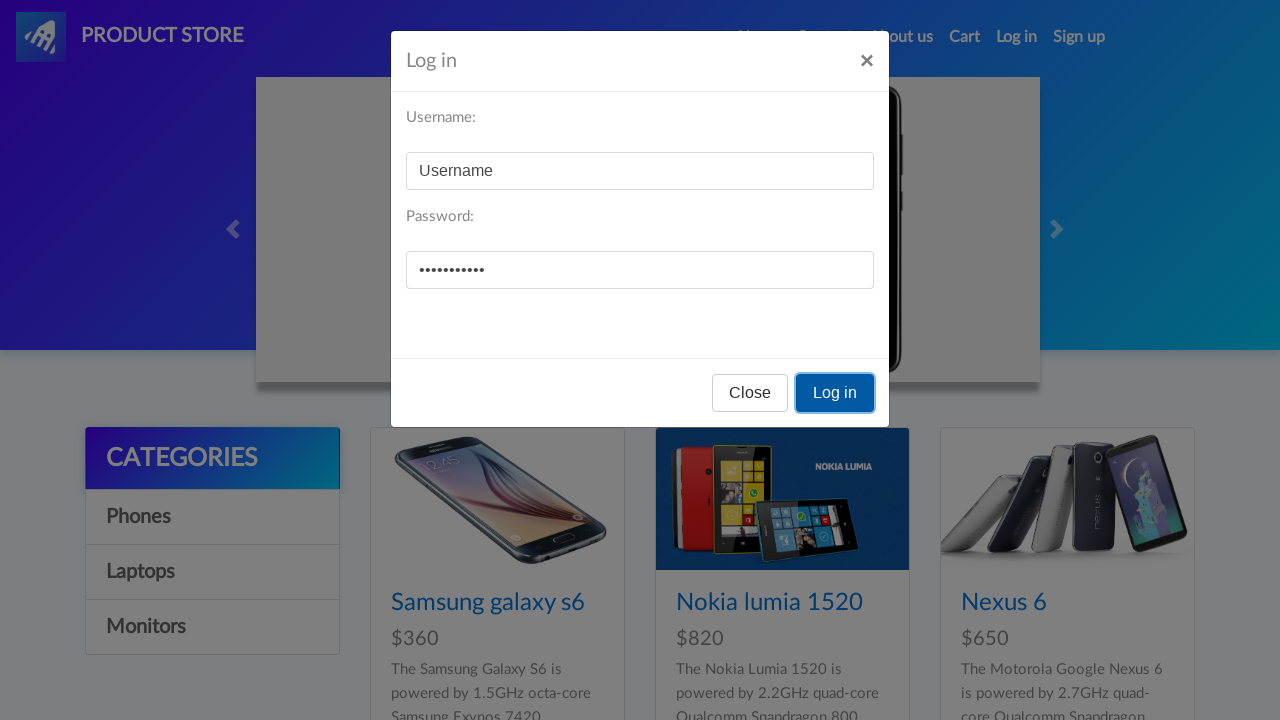

Set up dialog handler to accept error alert
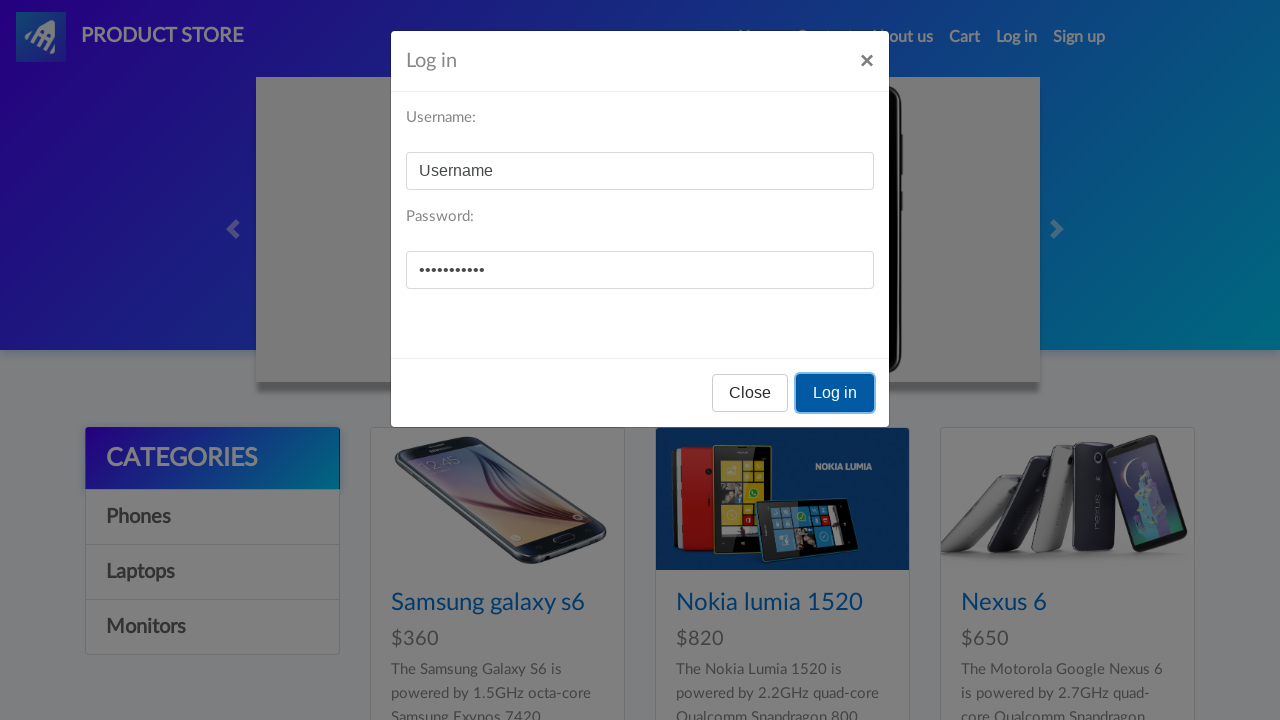

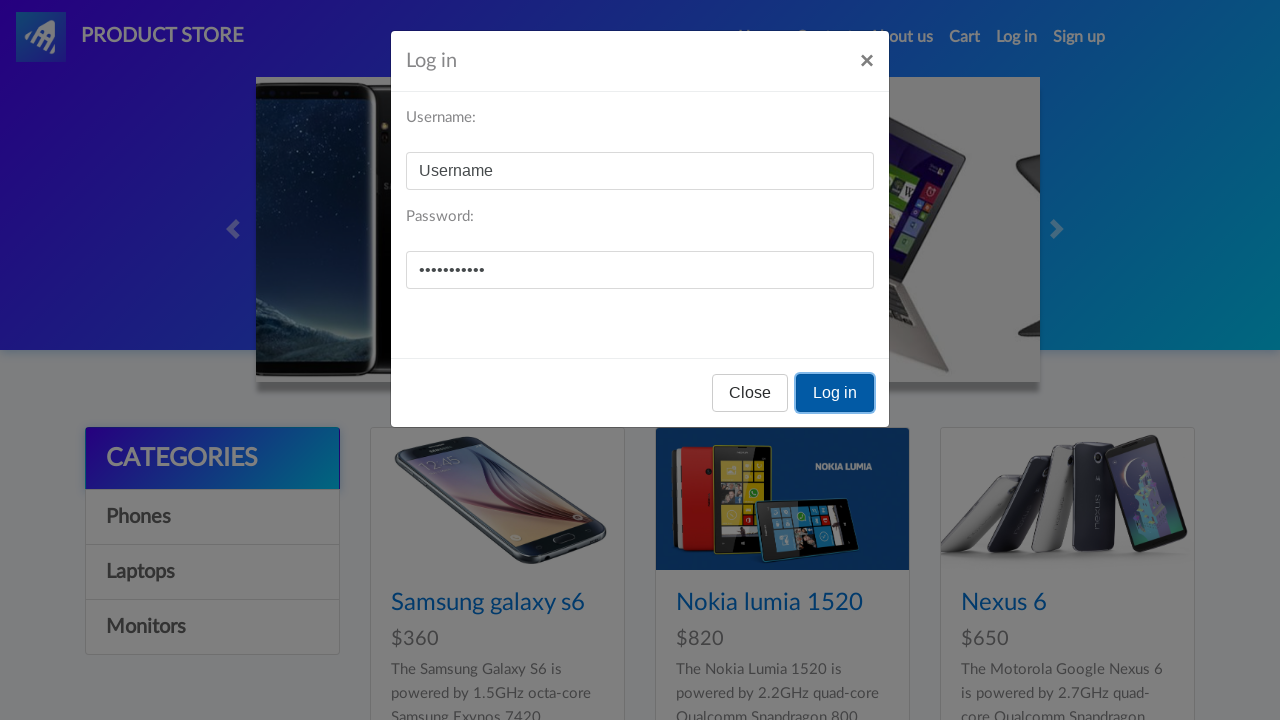